Navigates to Weight Watchers website and verifies the page title

Starting URL: https://www.weightwatchers.com/us/

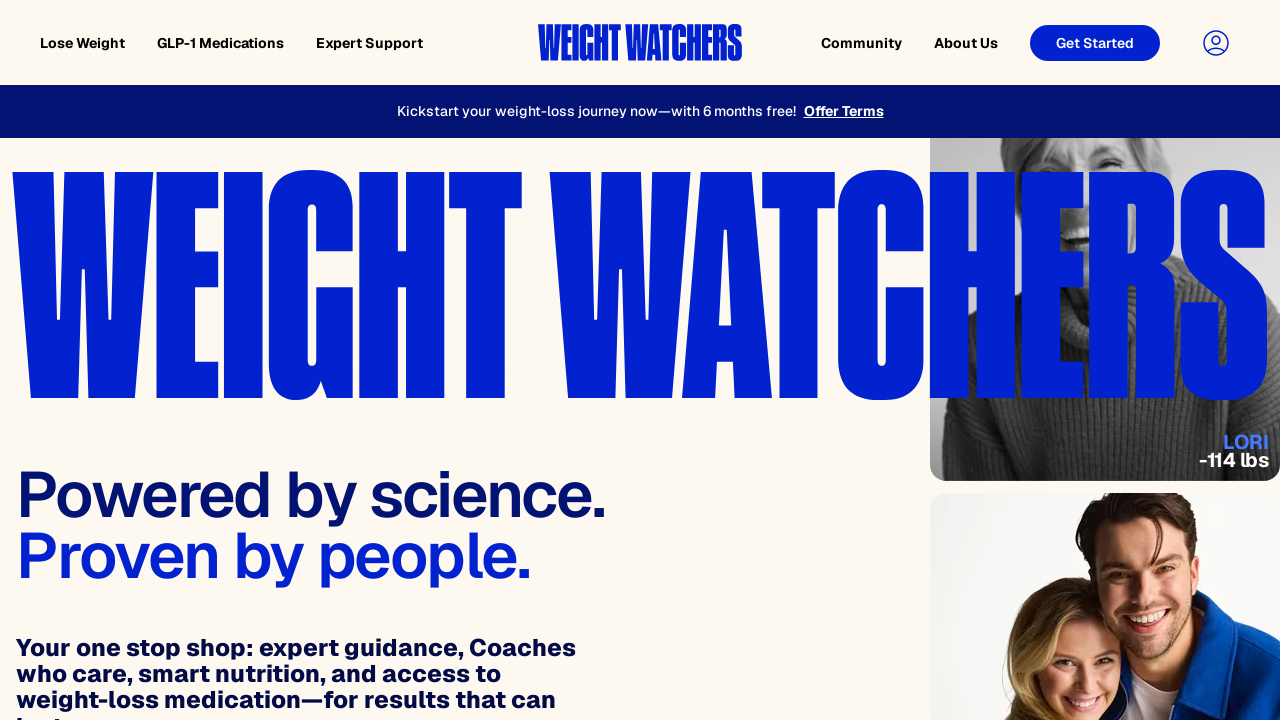

Navigated to Weight Watchers website
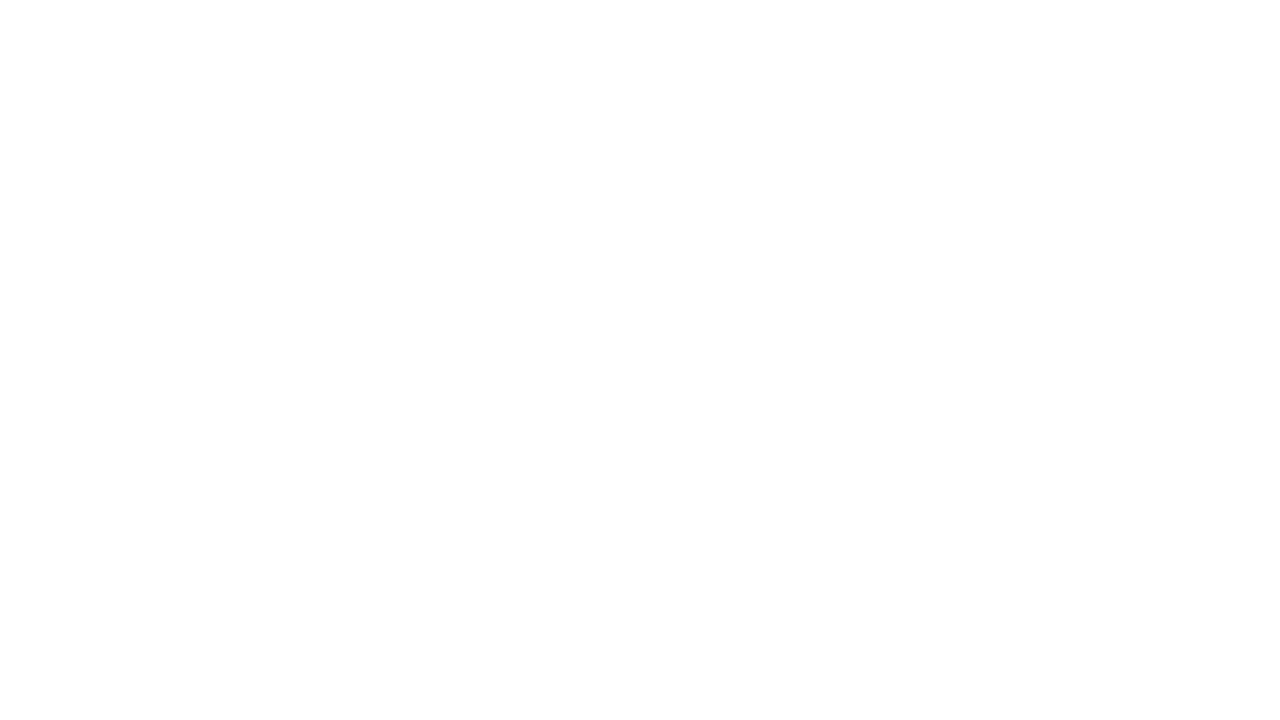

Retrieved page title
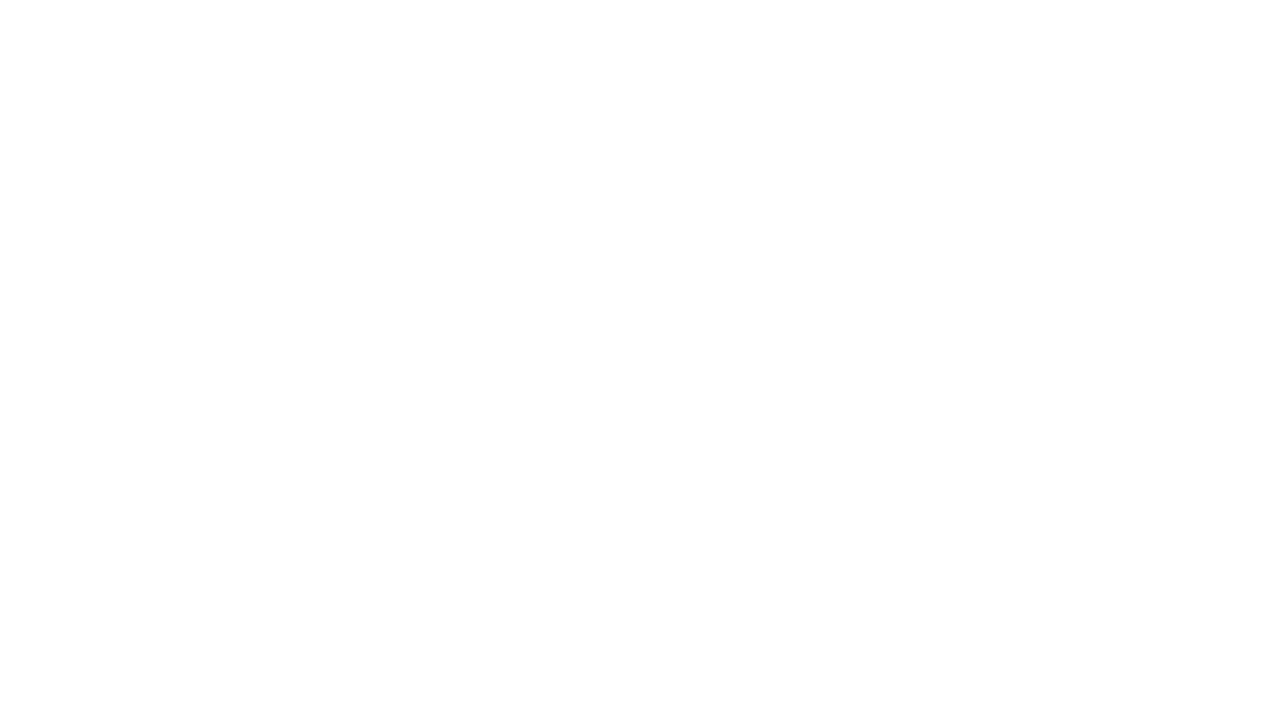

Page title mismatch - Expected: 'WW (Weight Watchers): Weight Loss & Wellness Help', Actual: 'Weight-Loss Program: Lose Weight. Gain Health | WeightWatchers'
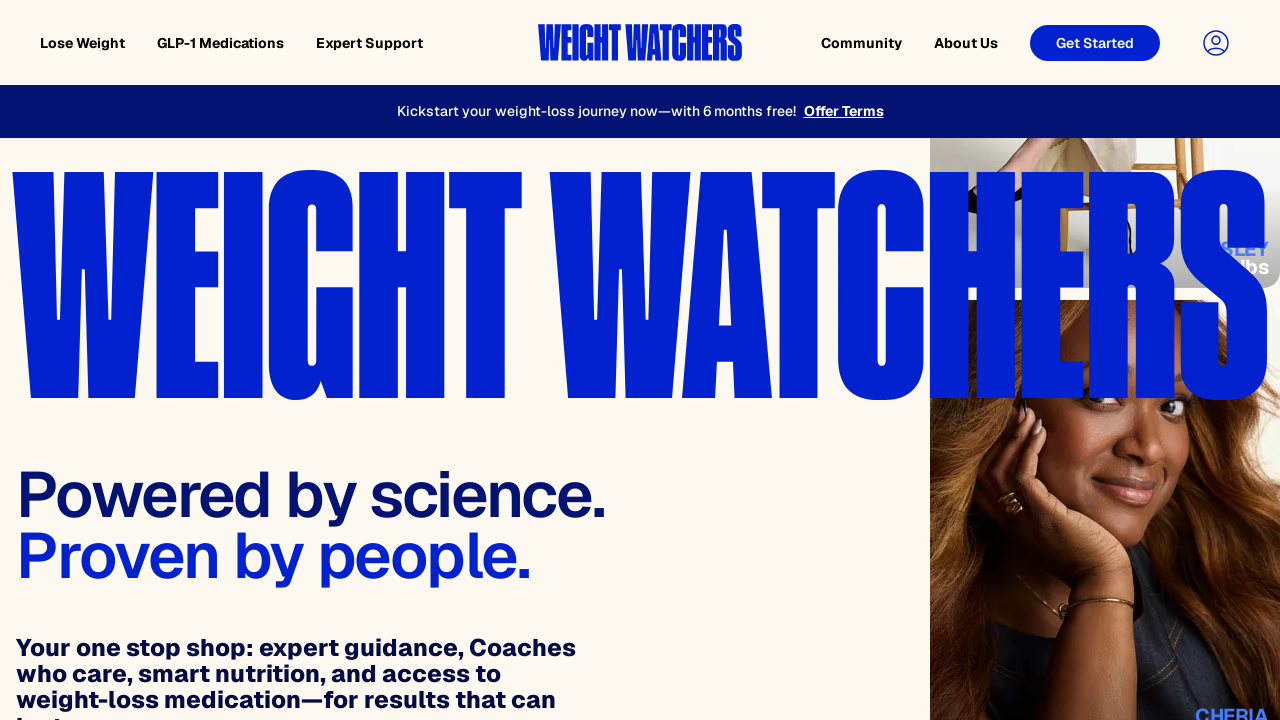

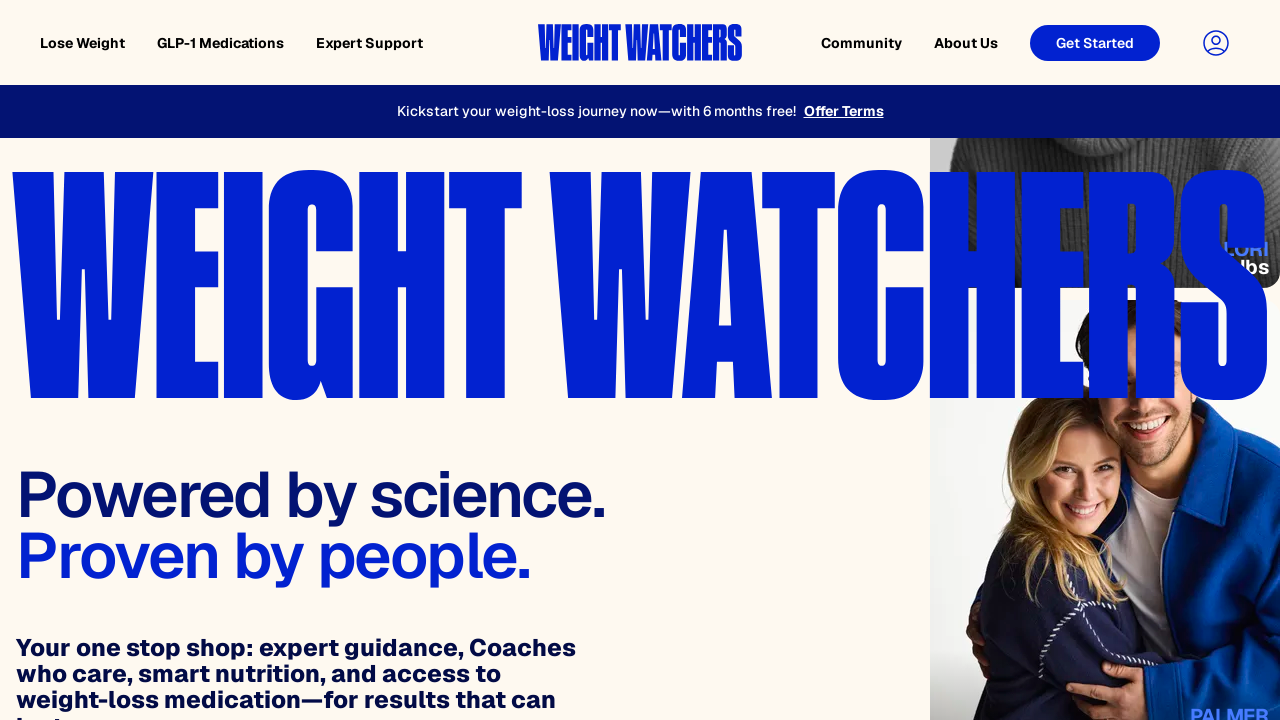